Tests the Add/Remove Elements page by navigating to it from the homepage and clicking the "Add Element" button twice to add elements to the page.

Starting URL: https://the-internet.herokuapp.com/

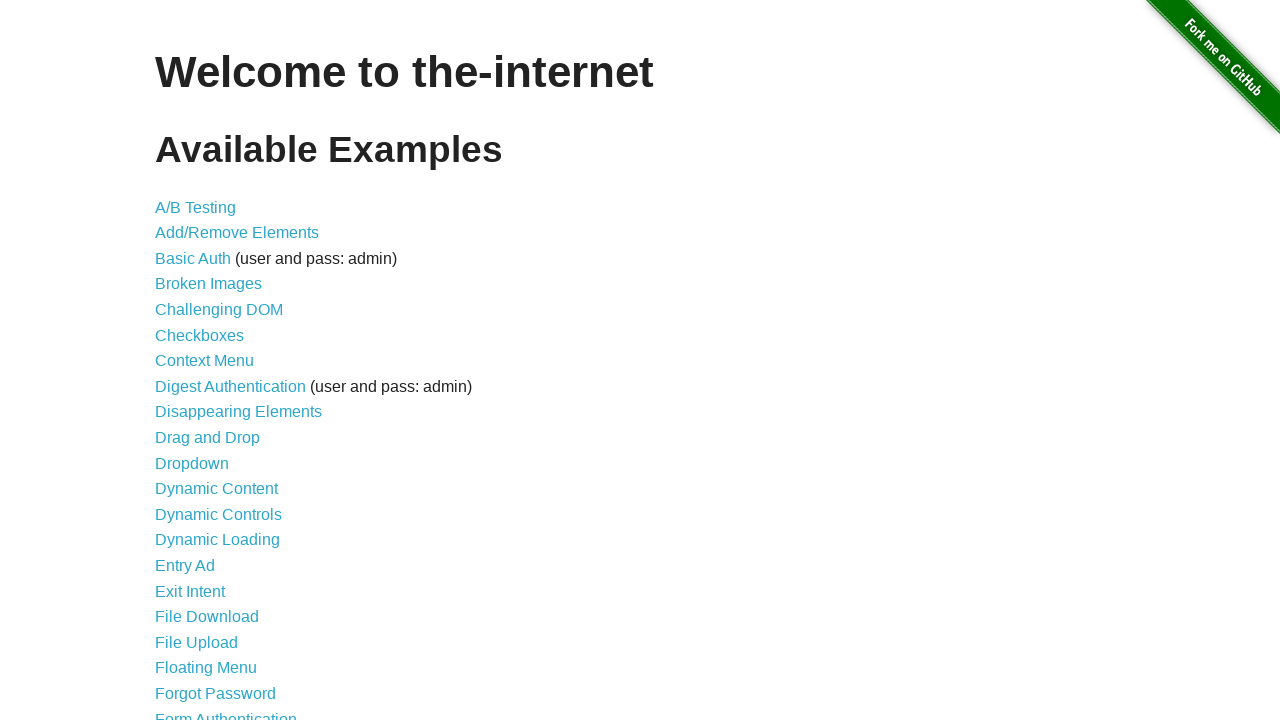

Navigated to the Internet homepage
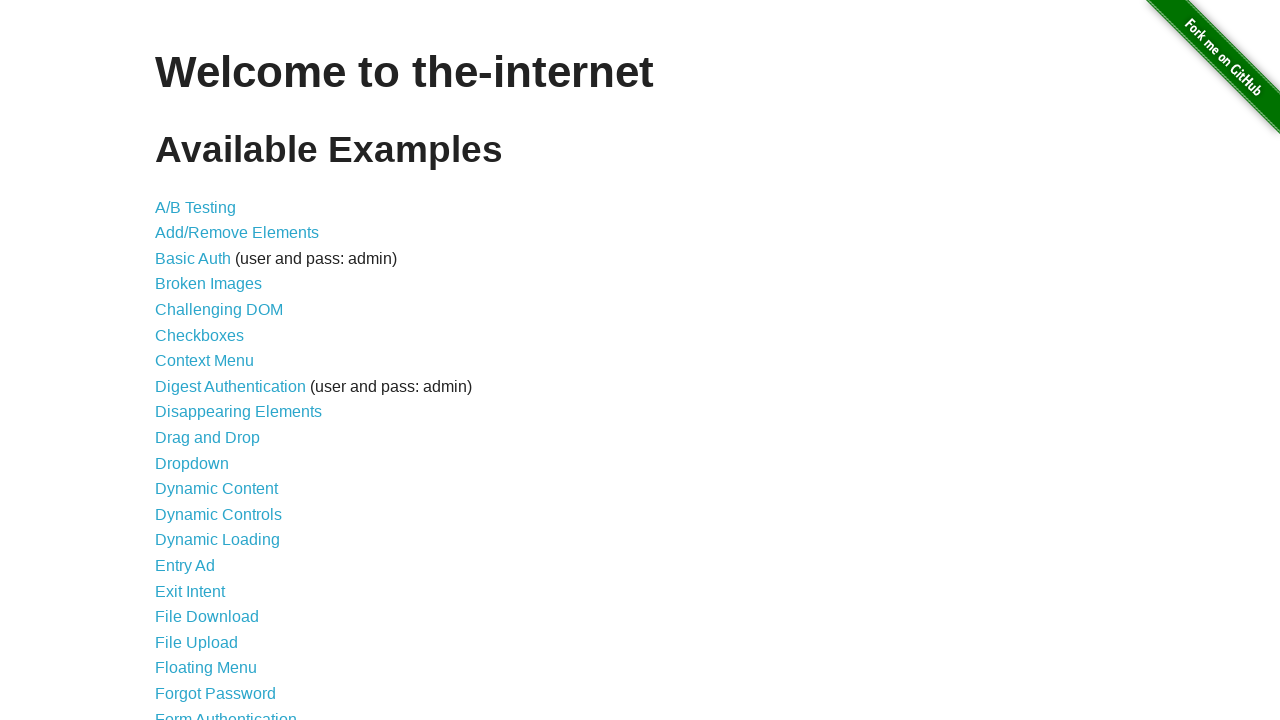

Clicked on the 'Add/Remove Elements' link at (237, 233) on a[href='/add_remove_elements/']
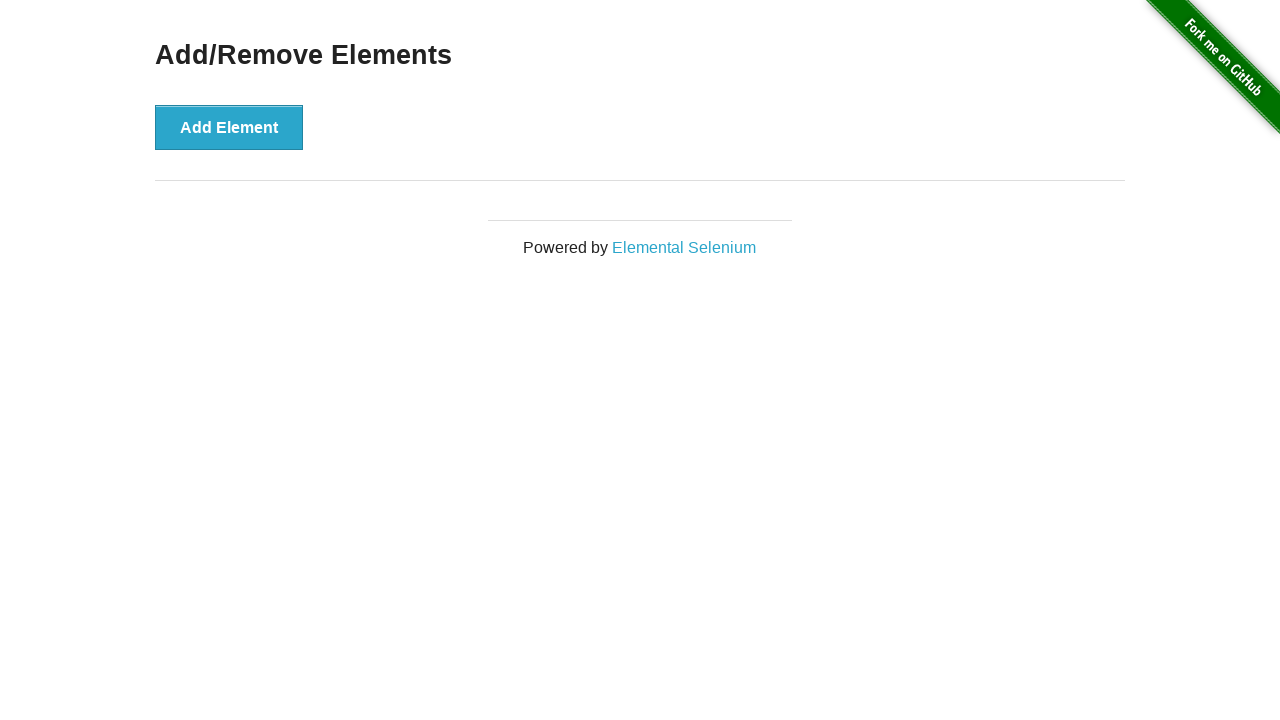

Clicked 'Add Element' button (first click) at (229, 127) on button[onclick='addElement()']
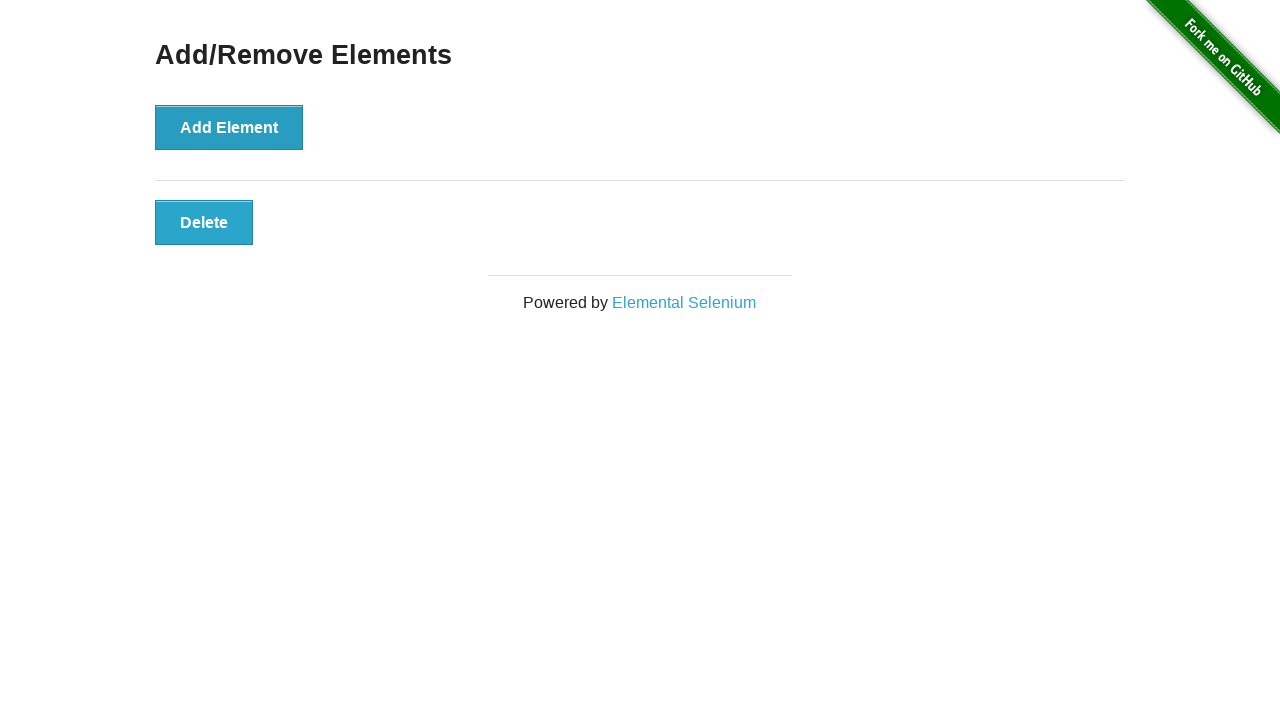

Clicked 'Add Element' button (second click) at (229, 127) on button[onclick='addElement()']
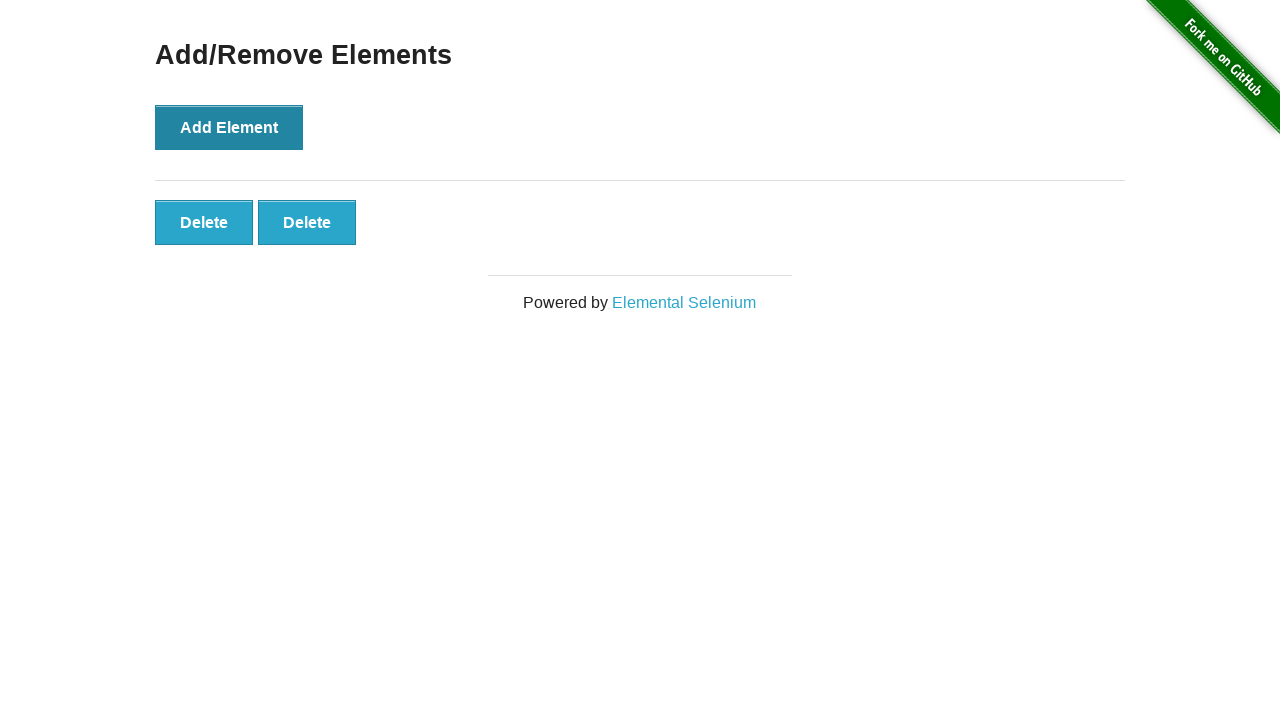

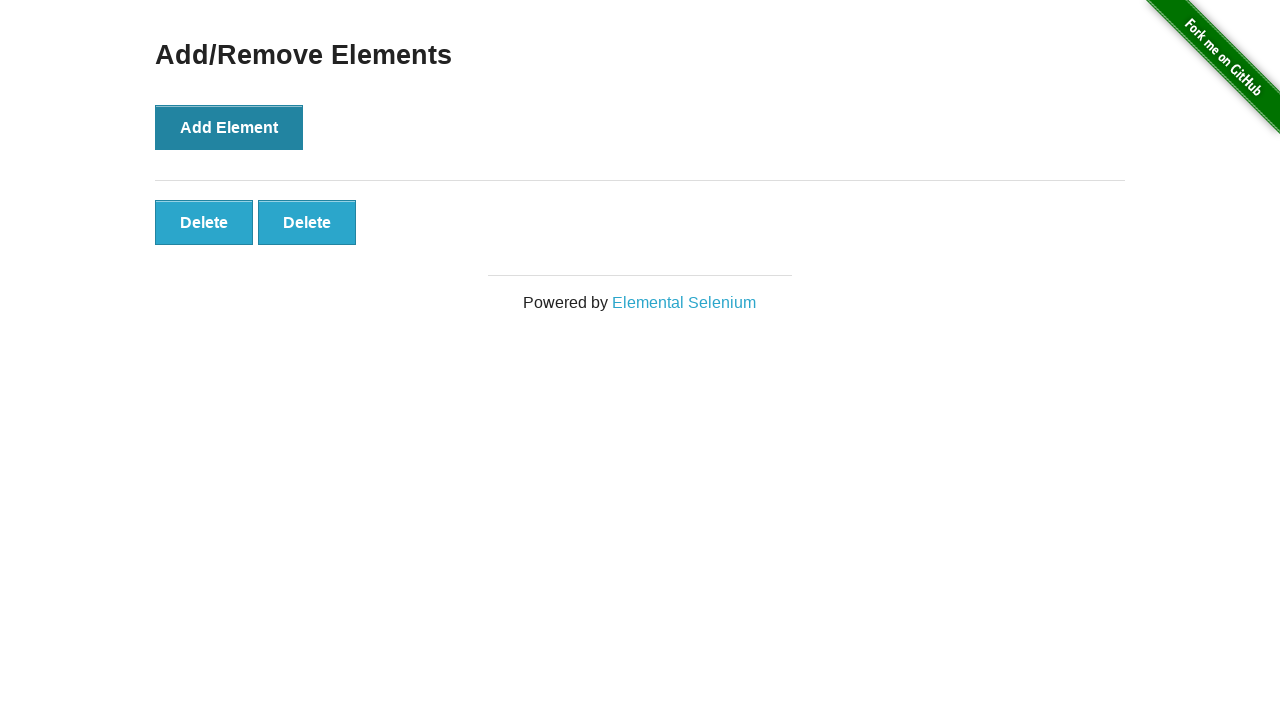